Tests that clicking clear completed removes completed items from the list

Starting URL: https://demo.playwright.dev/todomvc

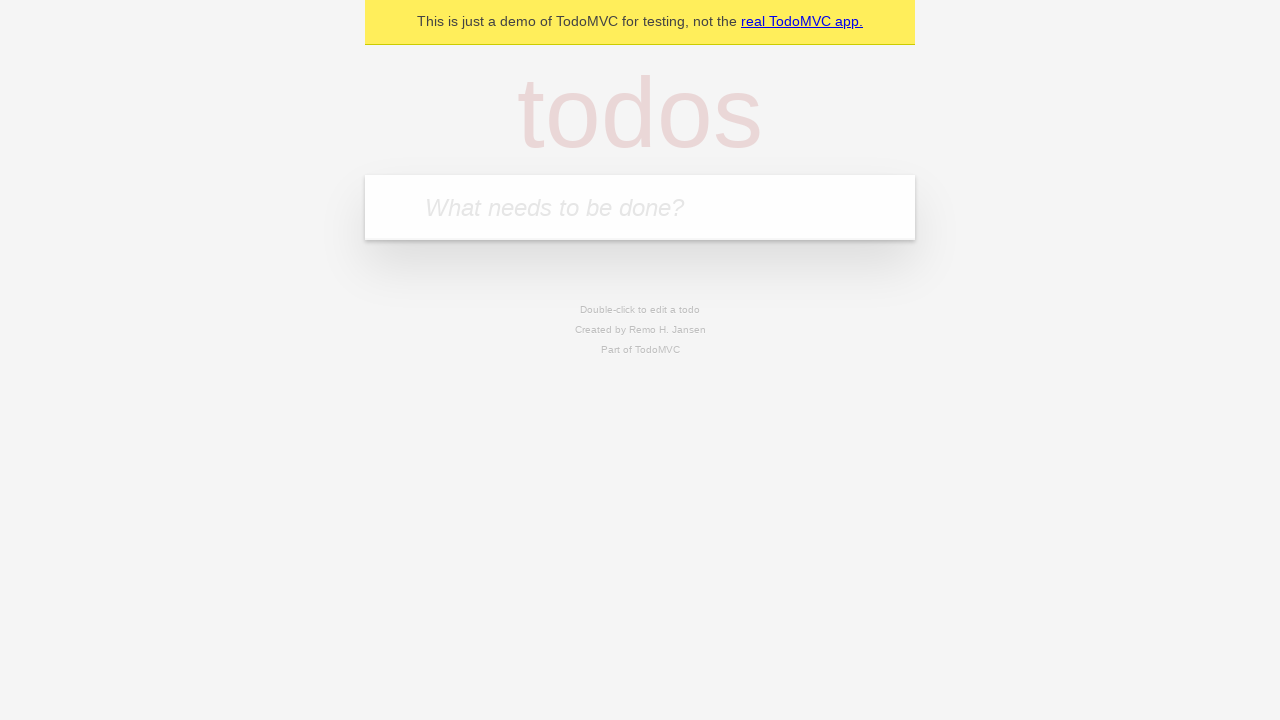

Filled new todo field with 'buy some cheese' on .new-todo
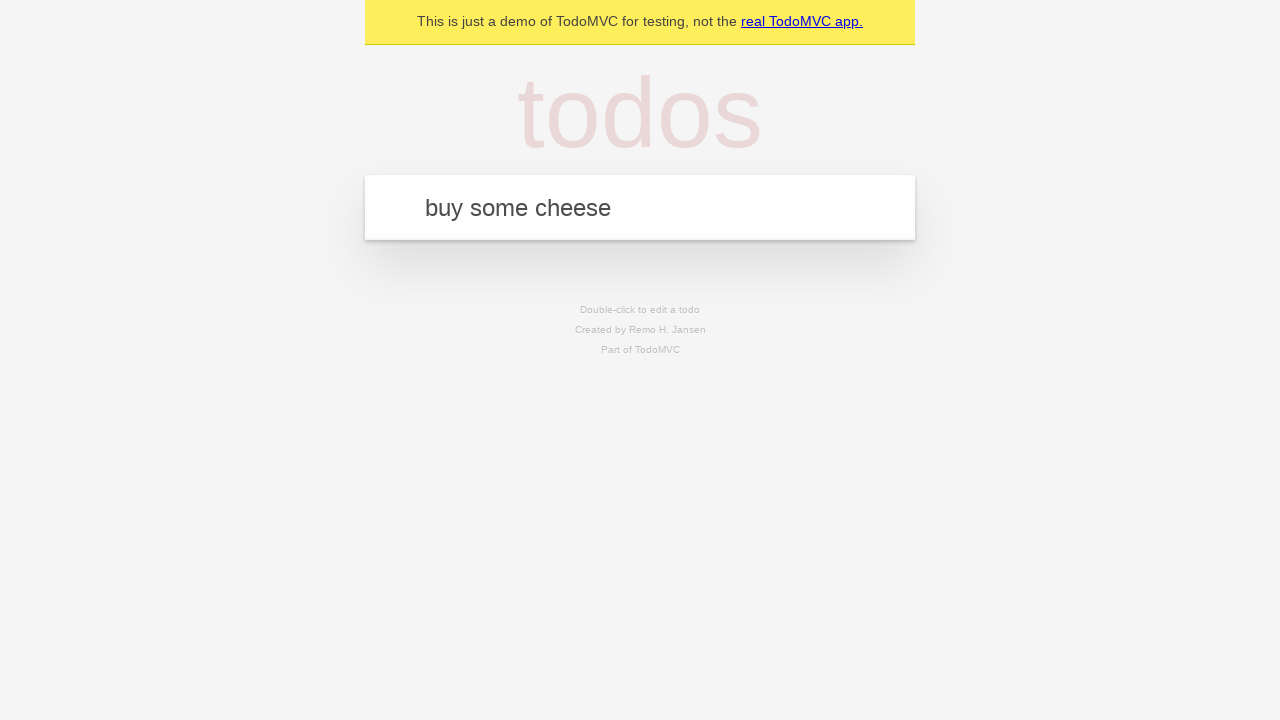

Pressed Enter to add first todo item on .new-todo
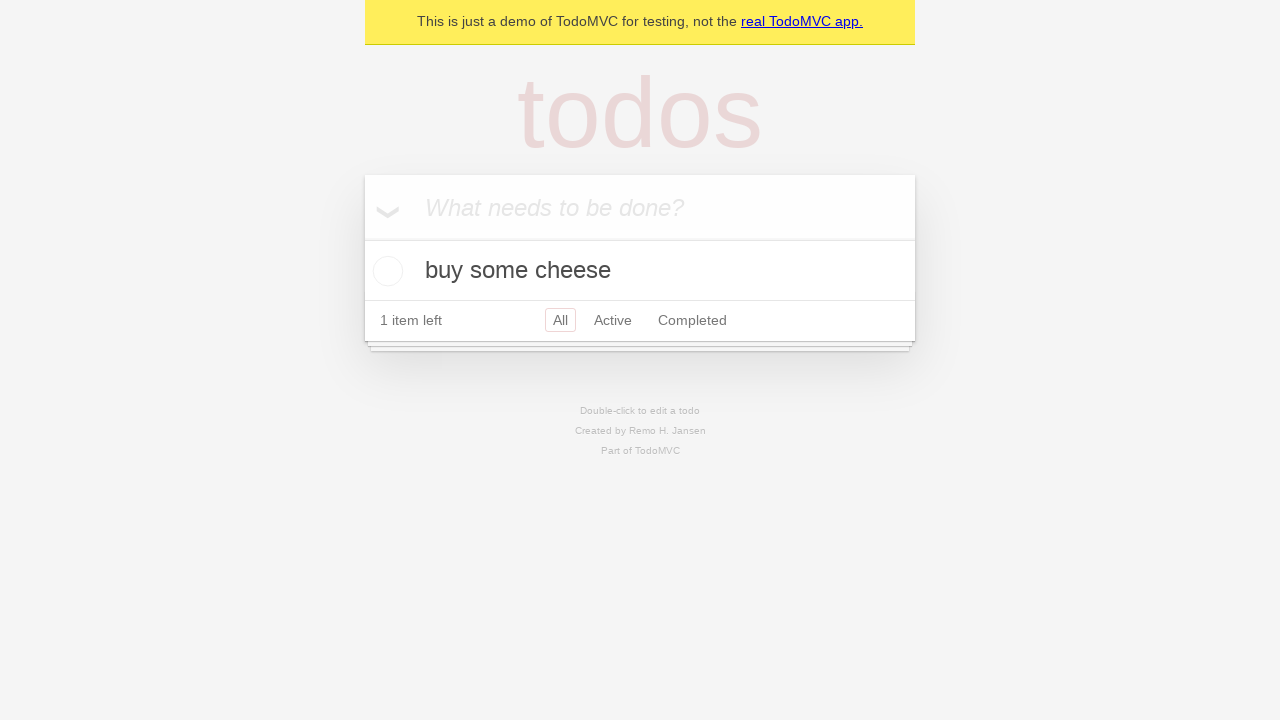

Filled new todo field with 'feed the cat' on .new-todo
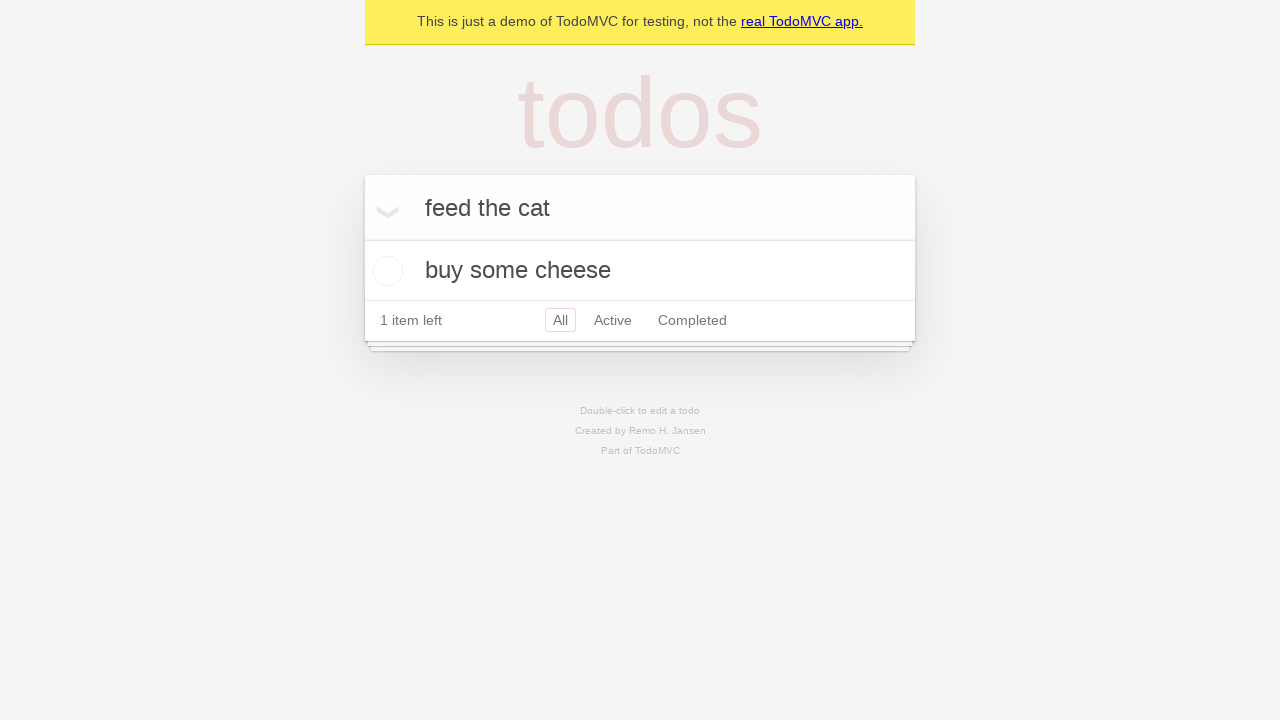

Pressed Enter to add second todo item on .new-todo
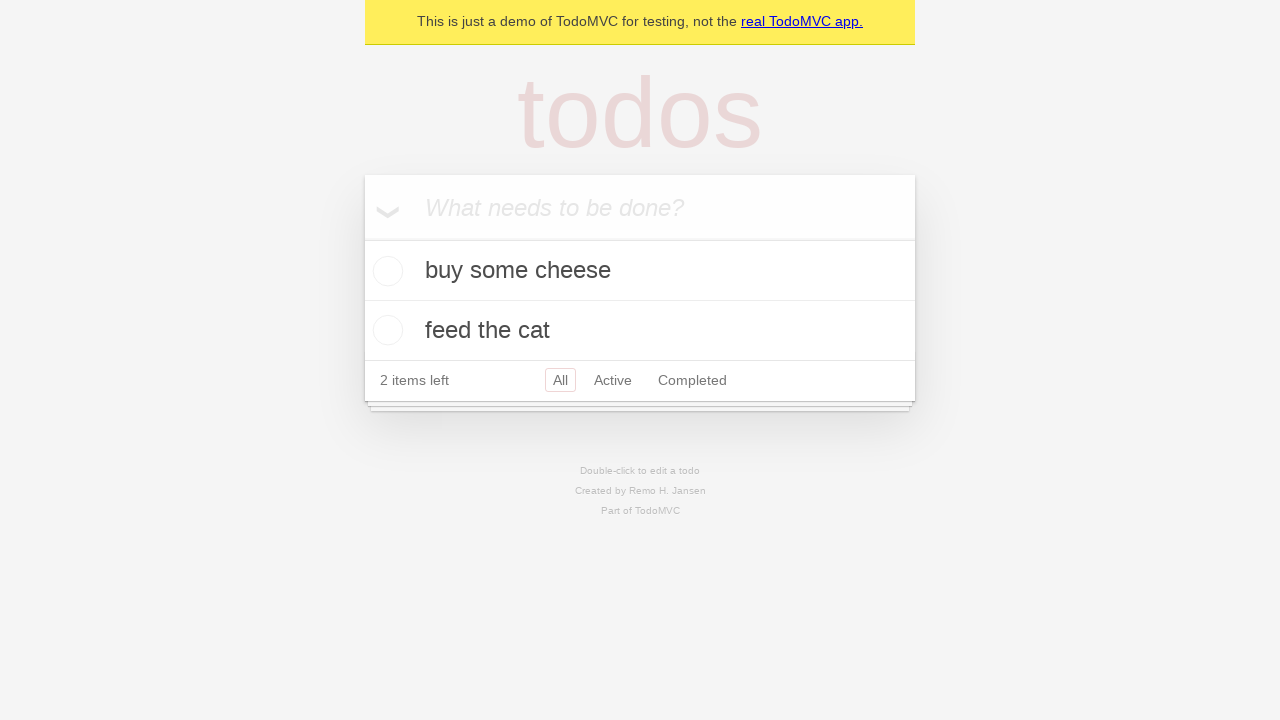

Filled new todo field with 'book a doctors appointment' on .new-todo
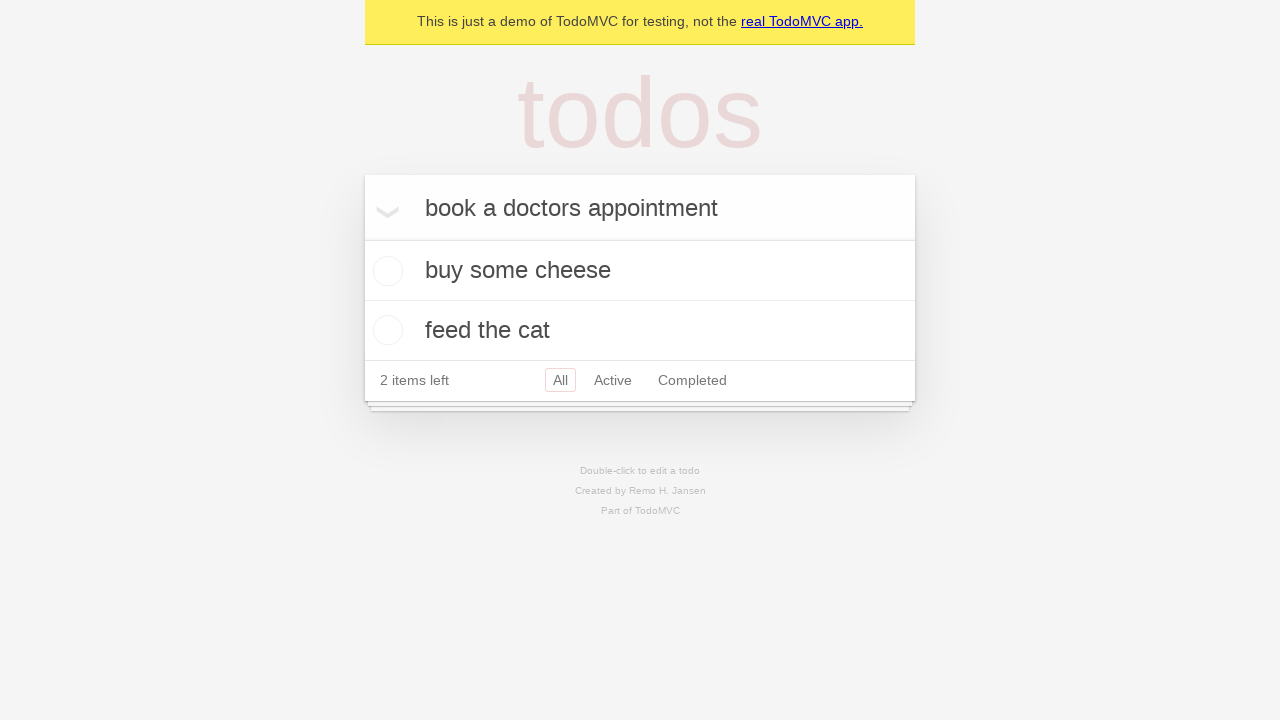

Pressed Enter to add third todo item on .new-todo
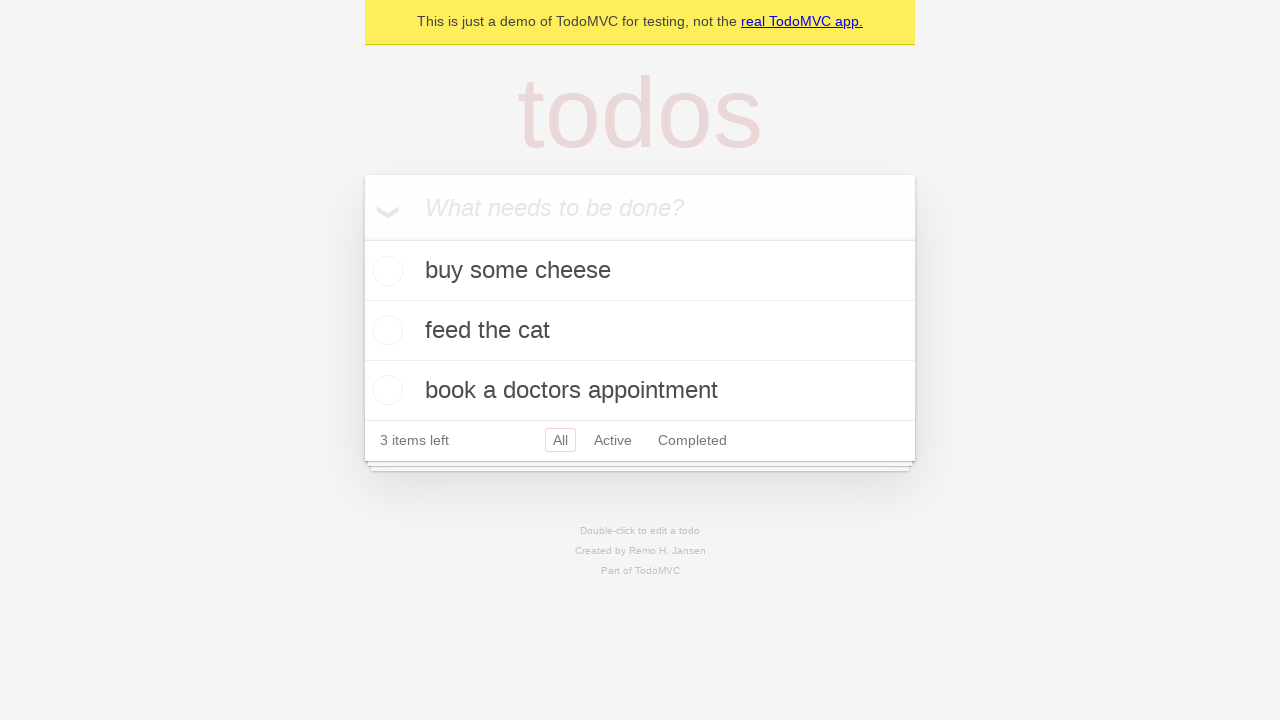

Waited for third todo item to load in the list
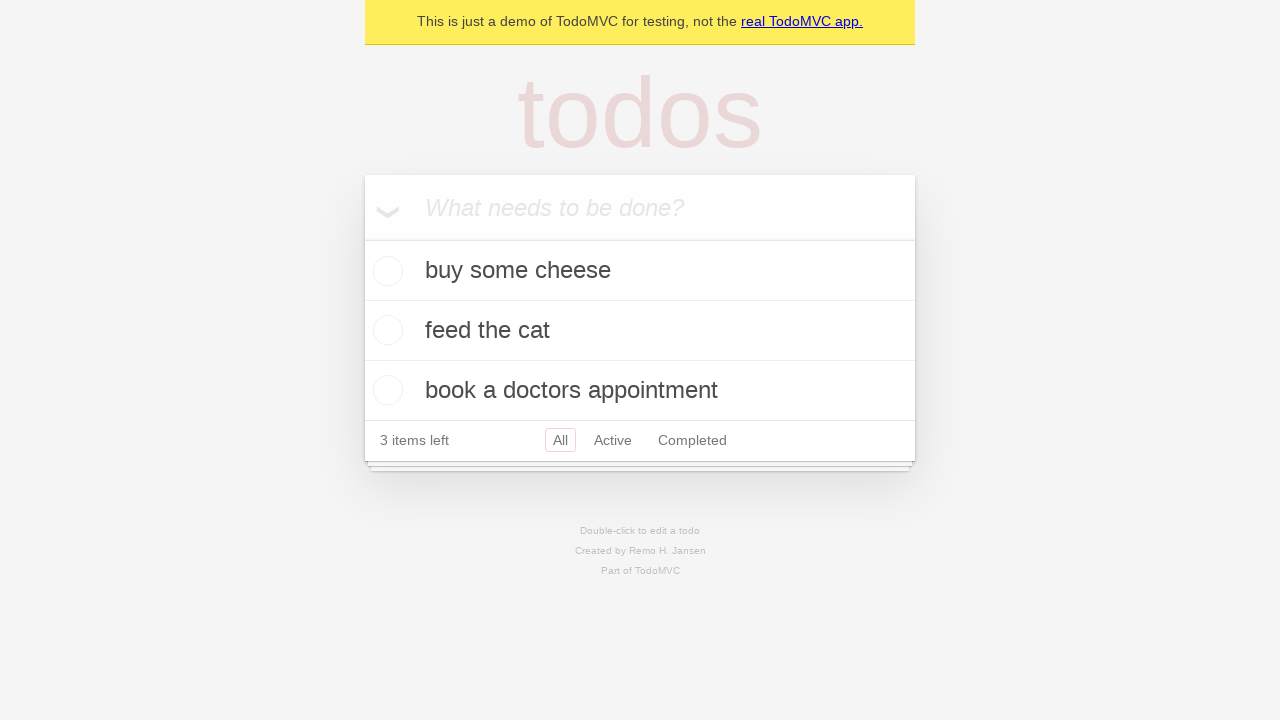

Checked the second todo item to mark it as completed at (385, 330) on .todo-list li >> nth=1 >> .toggle
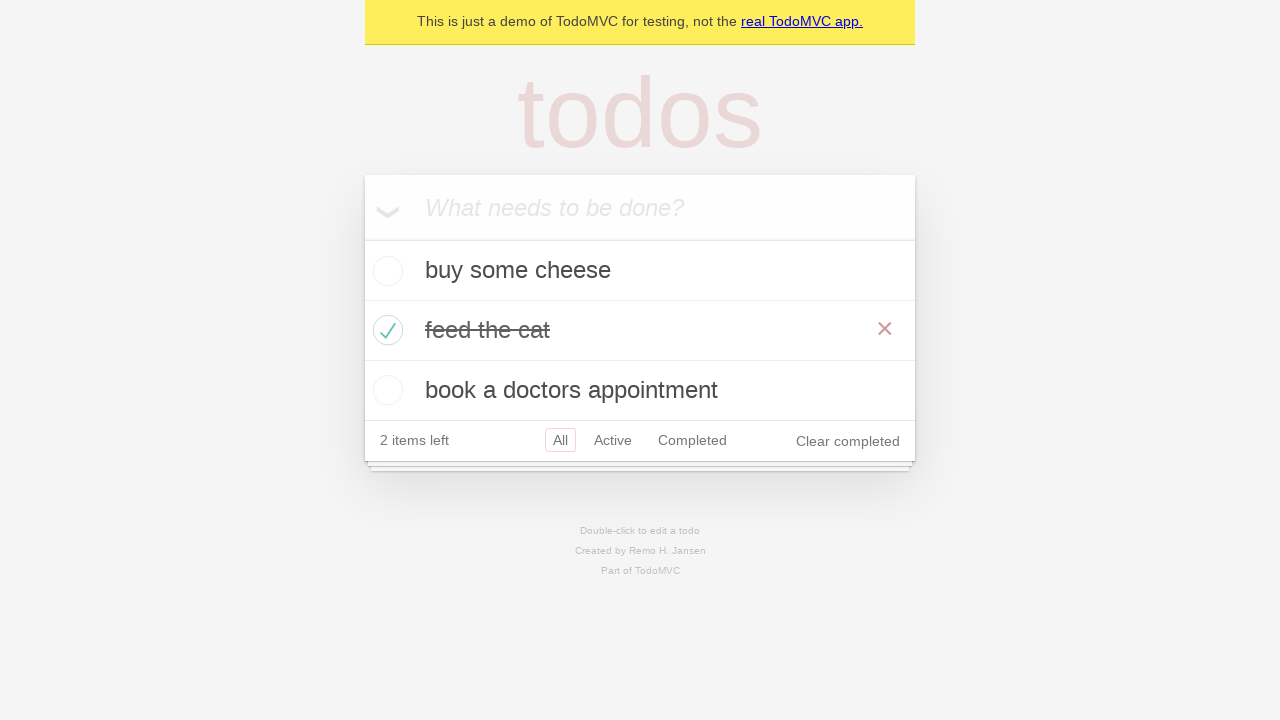

Clicked 'Clear completed' button to remove completed items at (848, 441) on .clear-completed
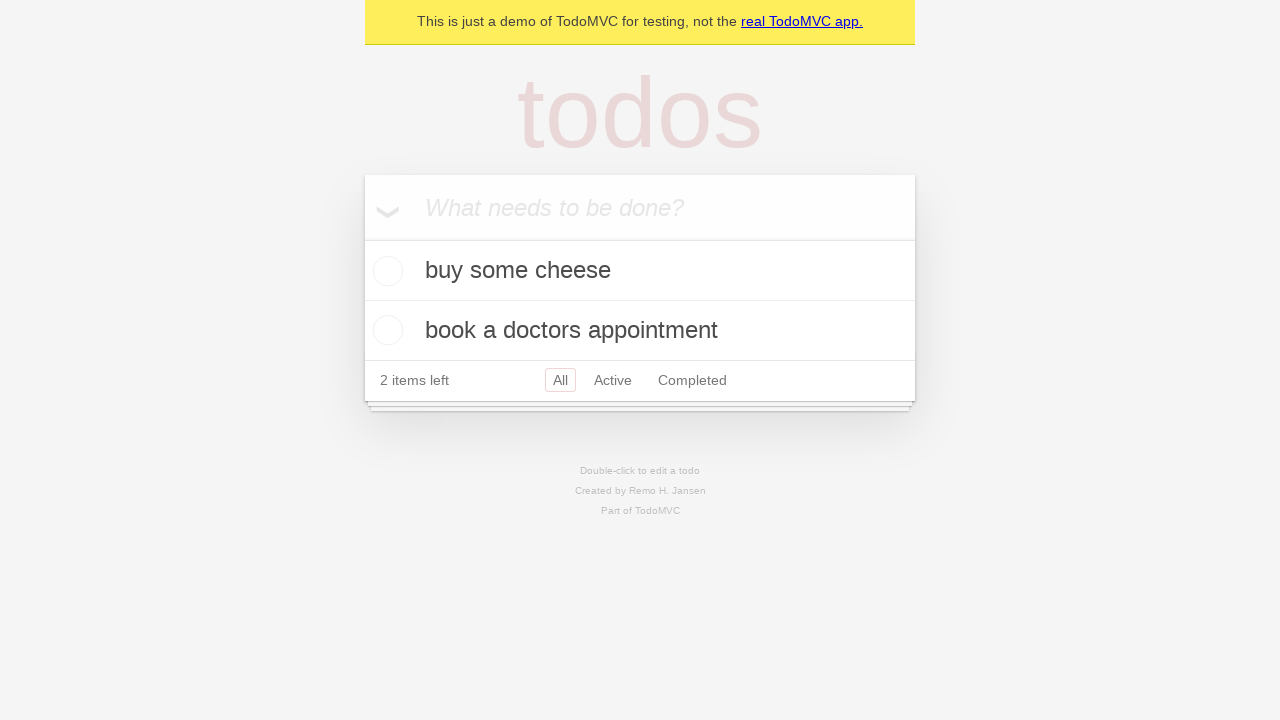

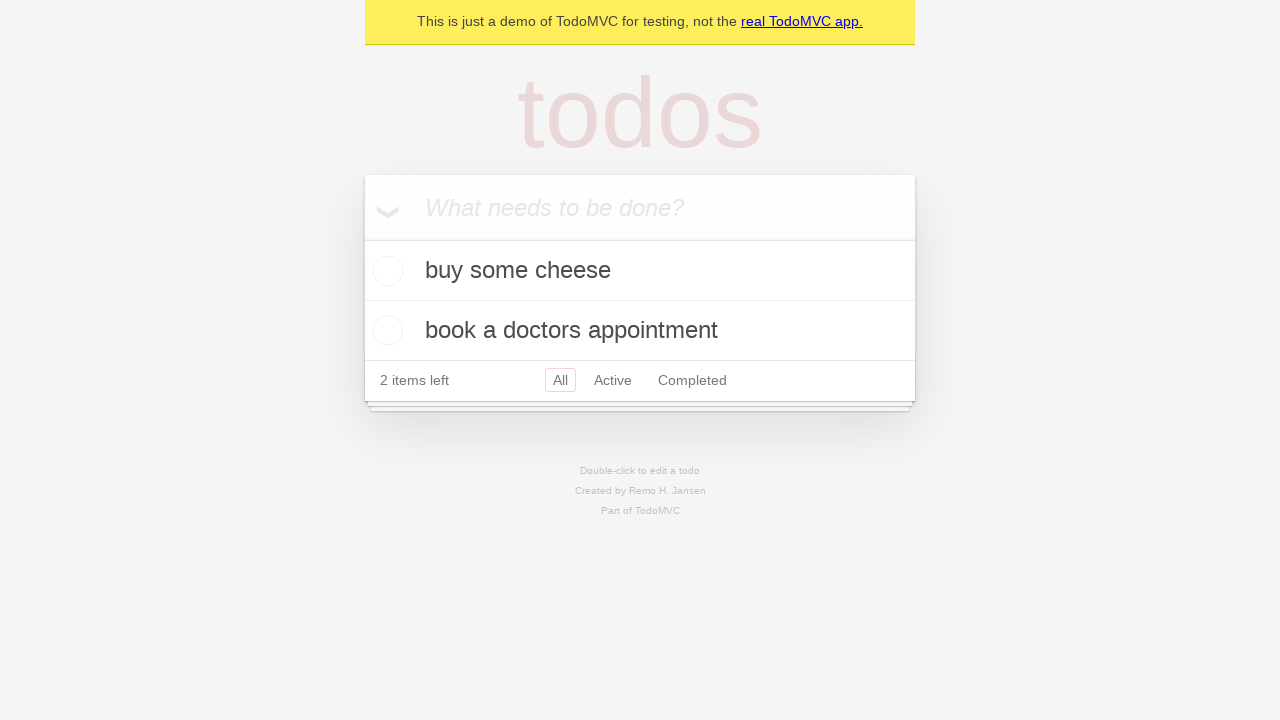